Navigates to a blog site, clicks on the search link, performs a search for "python", and verifies search results are displayed

Starting URL: http://pjt3591oo.github.io/

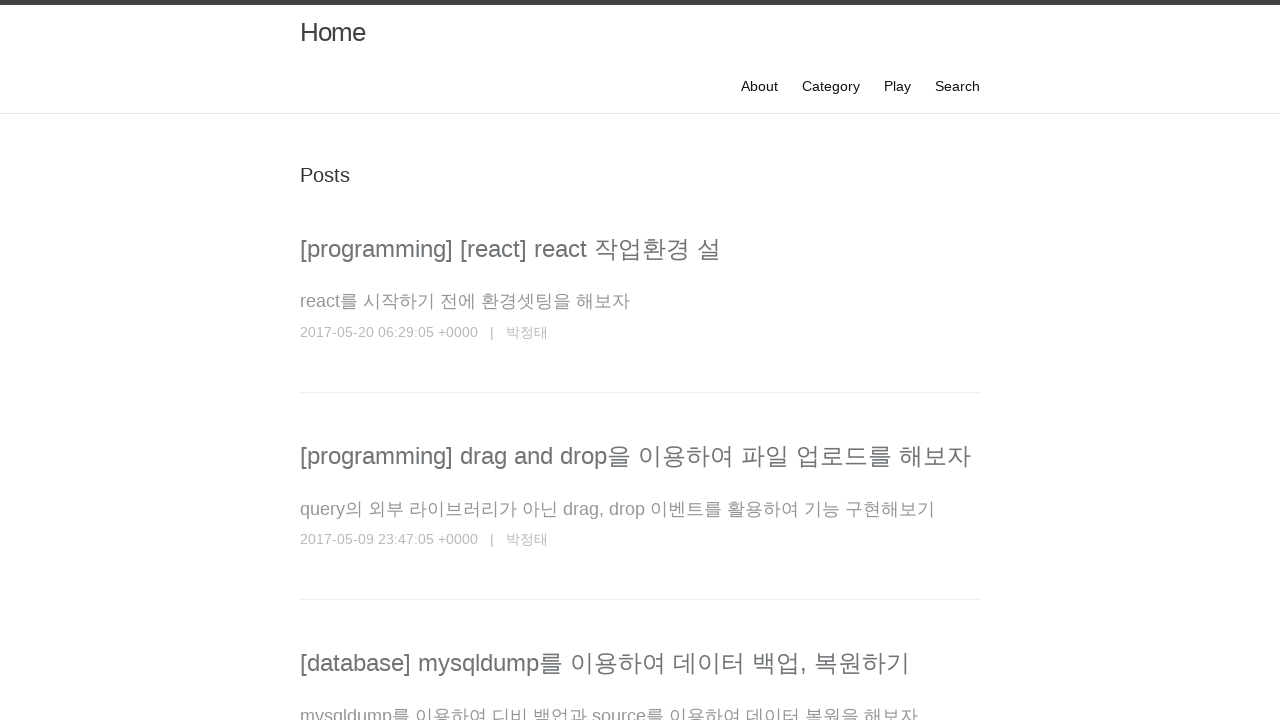

Clicked on the search navigation link at (958, 86) on body > header > div > nav > div > a:nth-child(4)
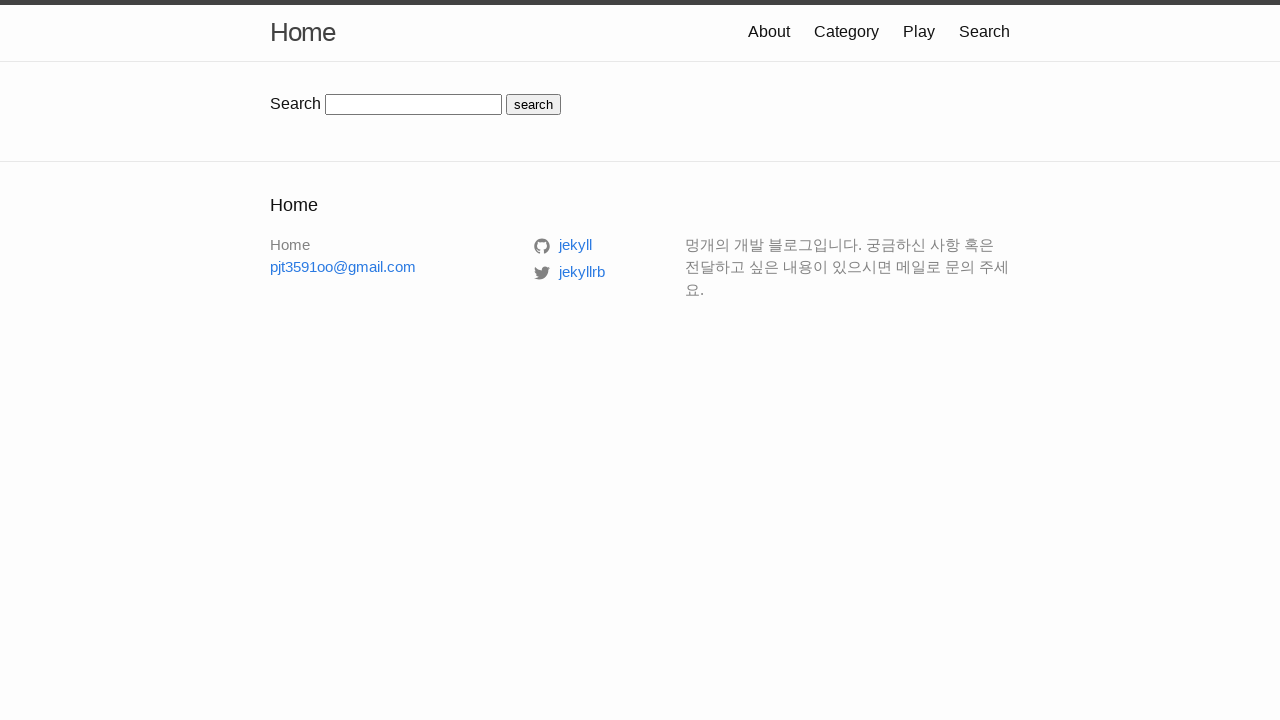

Filled search box with 'python' on #search-box
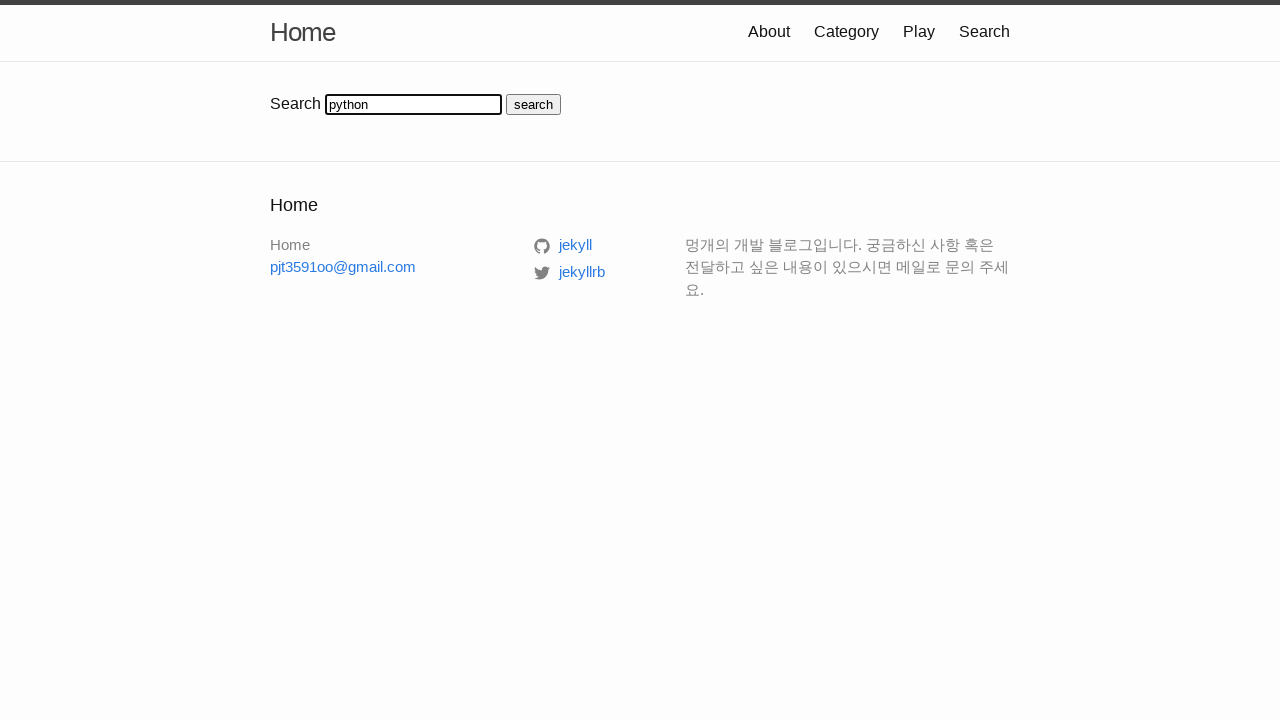

Clicked the submit button to perform search at (534, 104) on body > main > div > div > form > input[type=submit]:nth-child(3)
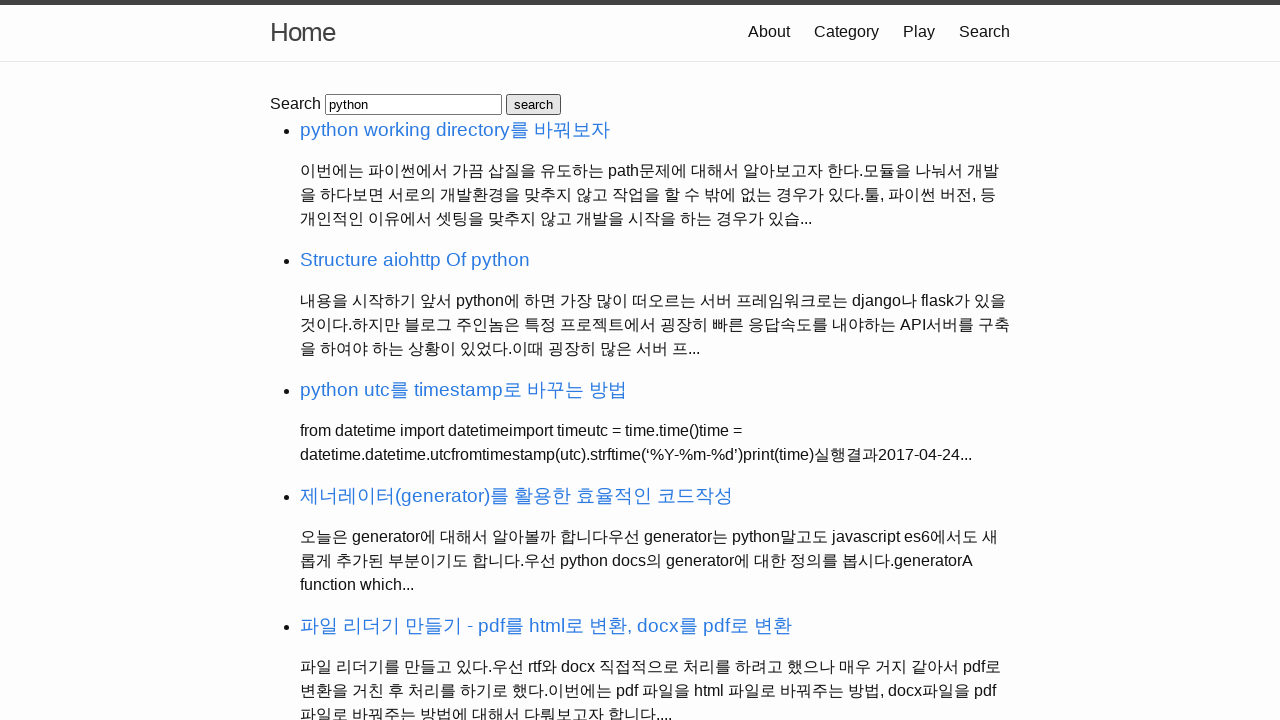

Search results loaded successfully
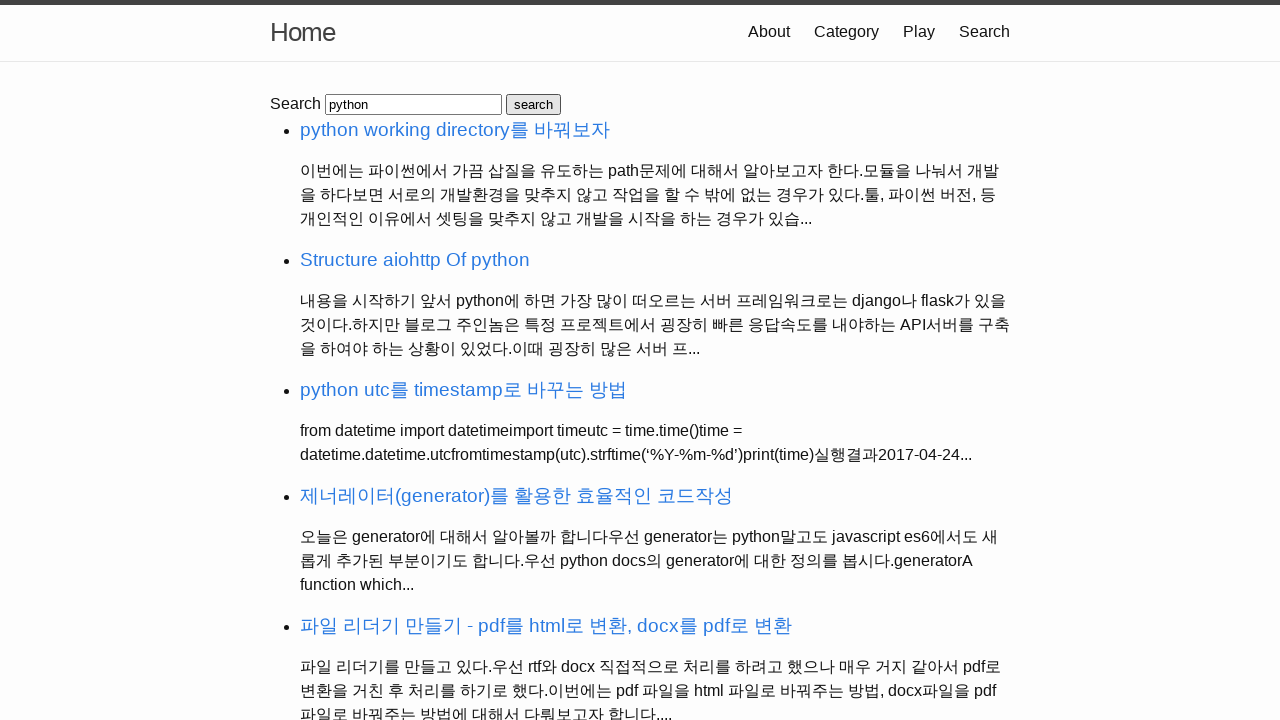

Retrieved search result elements from the page
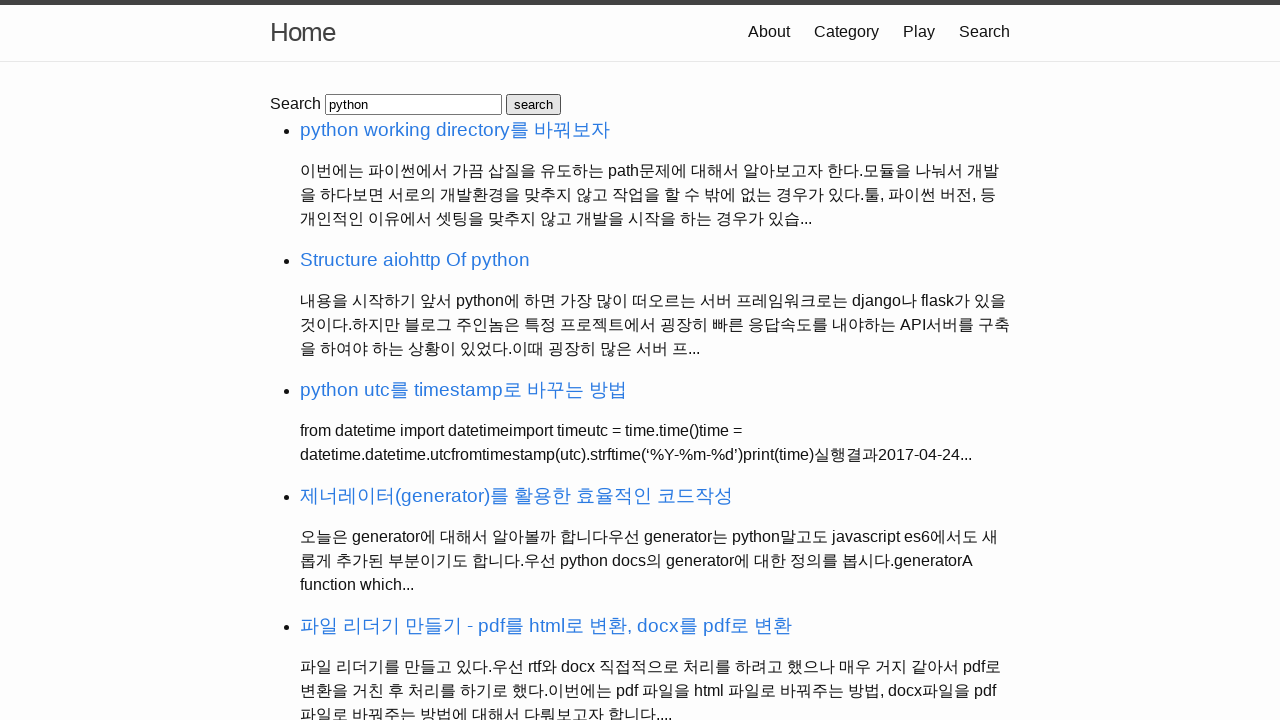

Displayed search result: python working directory를 바꿔보자
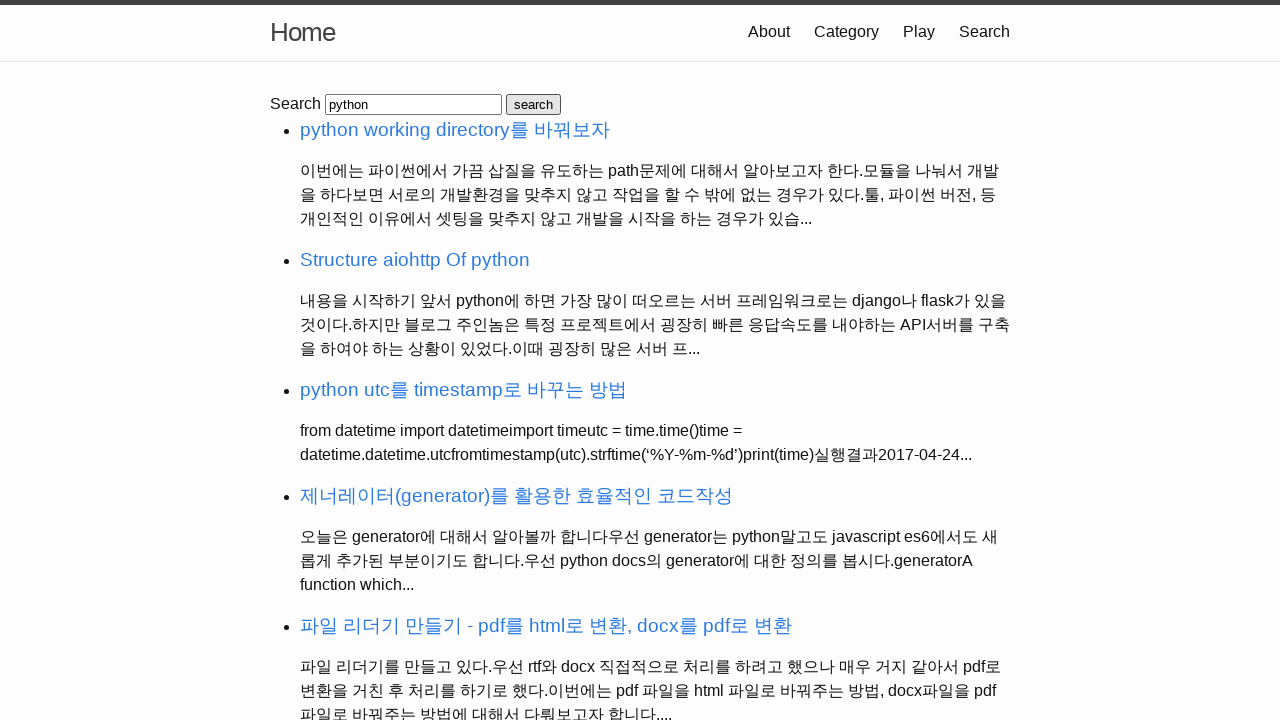

Displayed search result: Structure aiohttp Of python
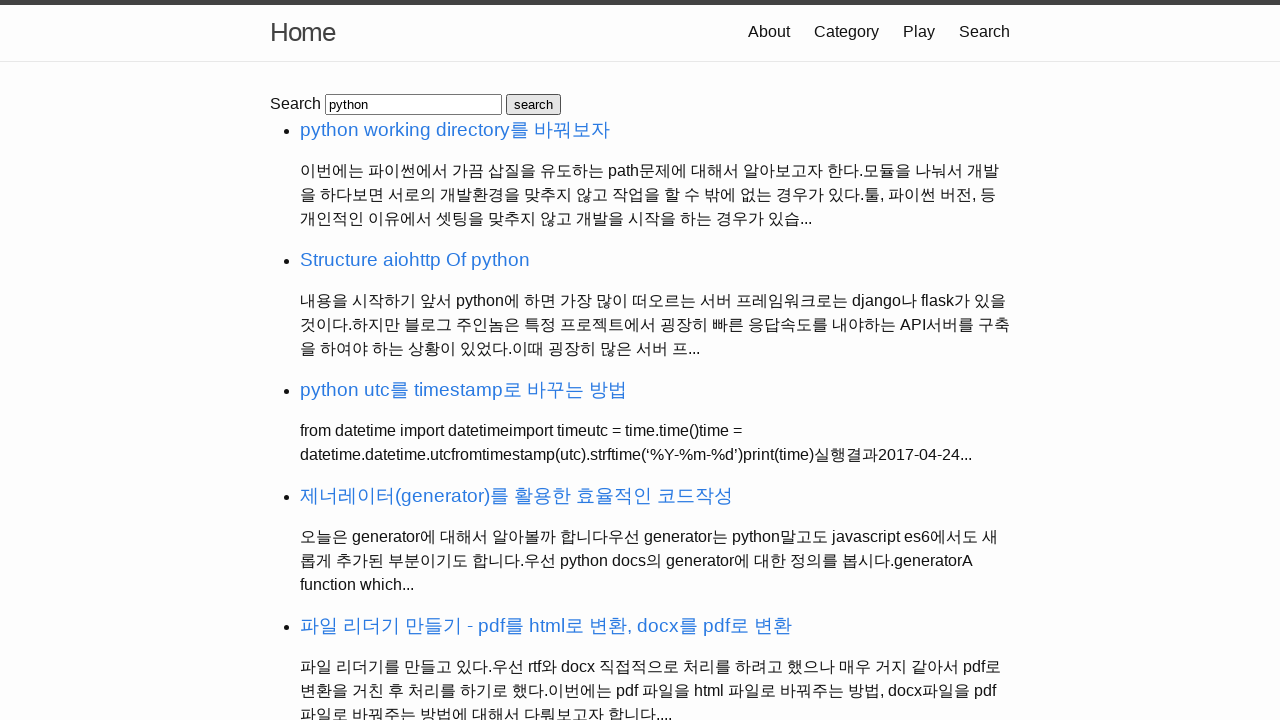

Displayed search result: python utc를 timestamp로 바꾸는 방법
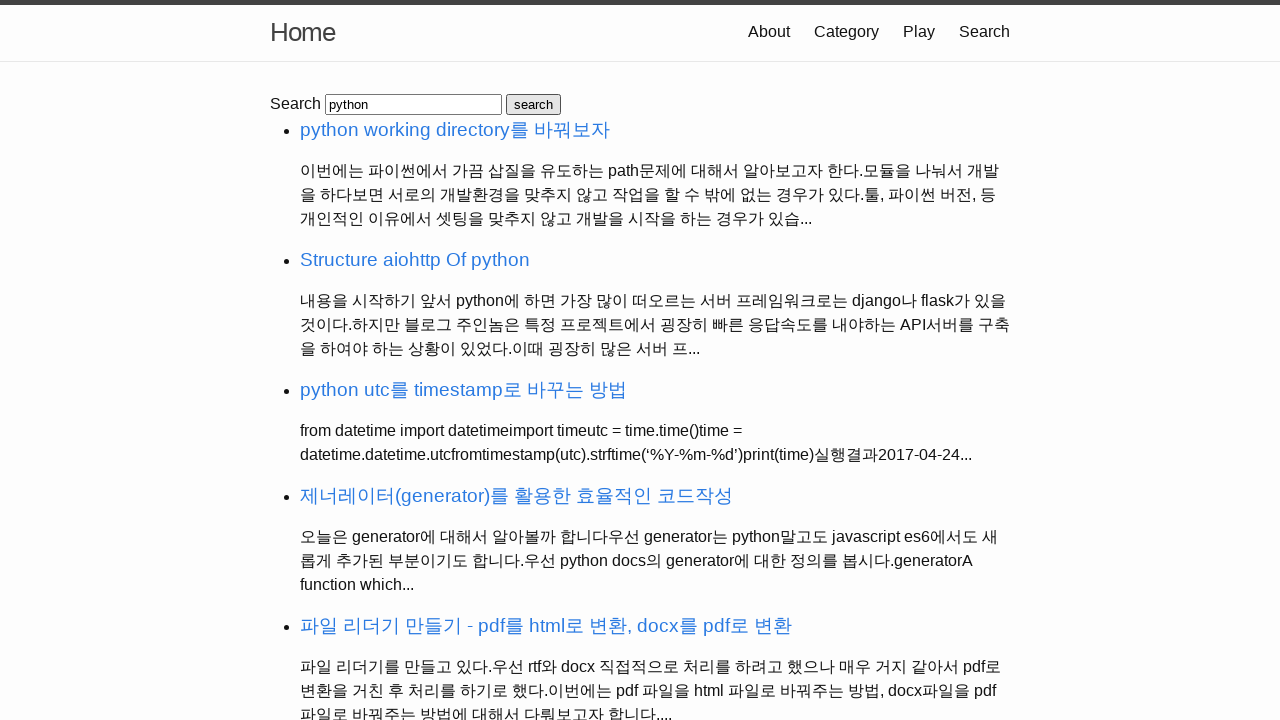

Displayed search result: 제너레이터(generator)를 활용한 효율적인 코드작성
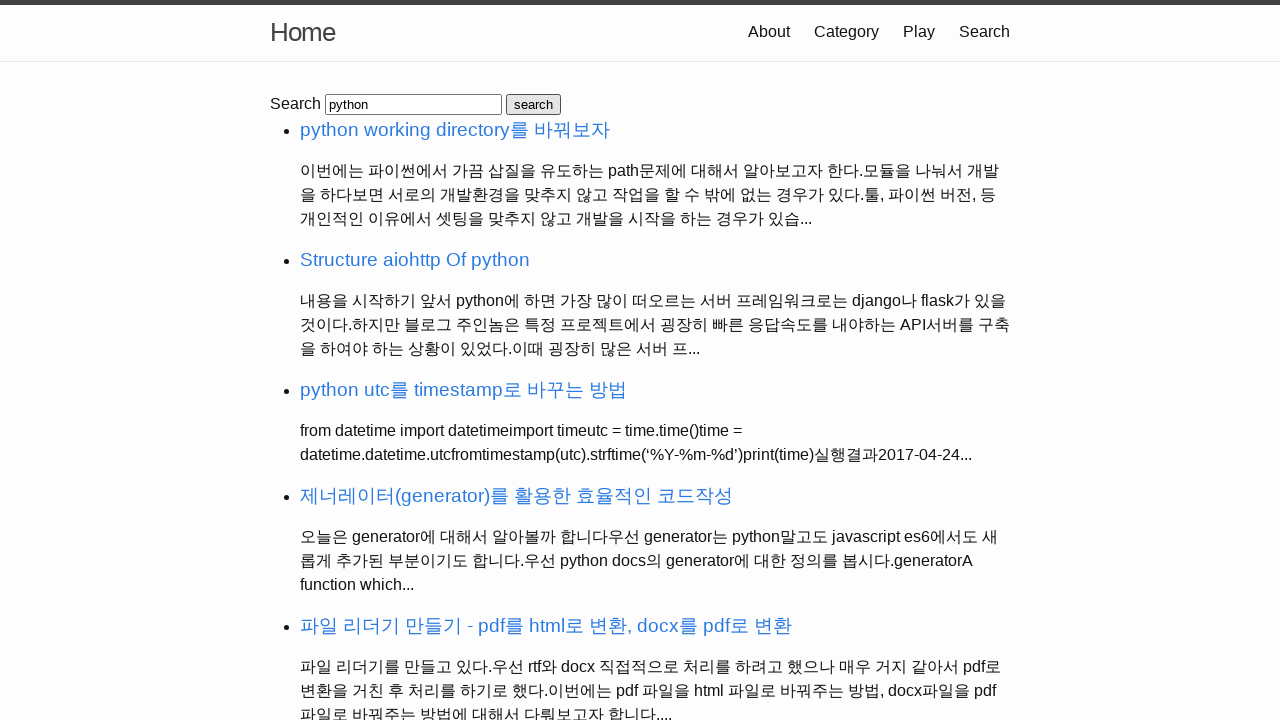

Displayed search result: 파일 리더기 만들기 - pdf를 html로 변환, docx를 pdf로 변환
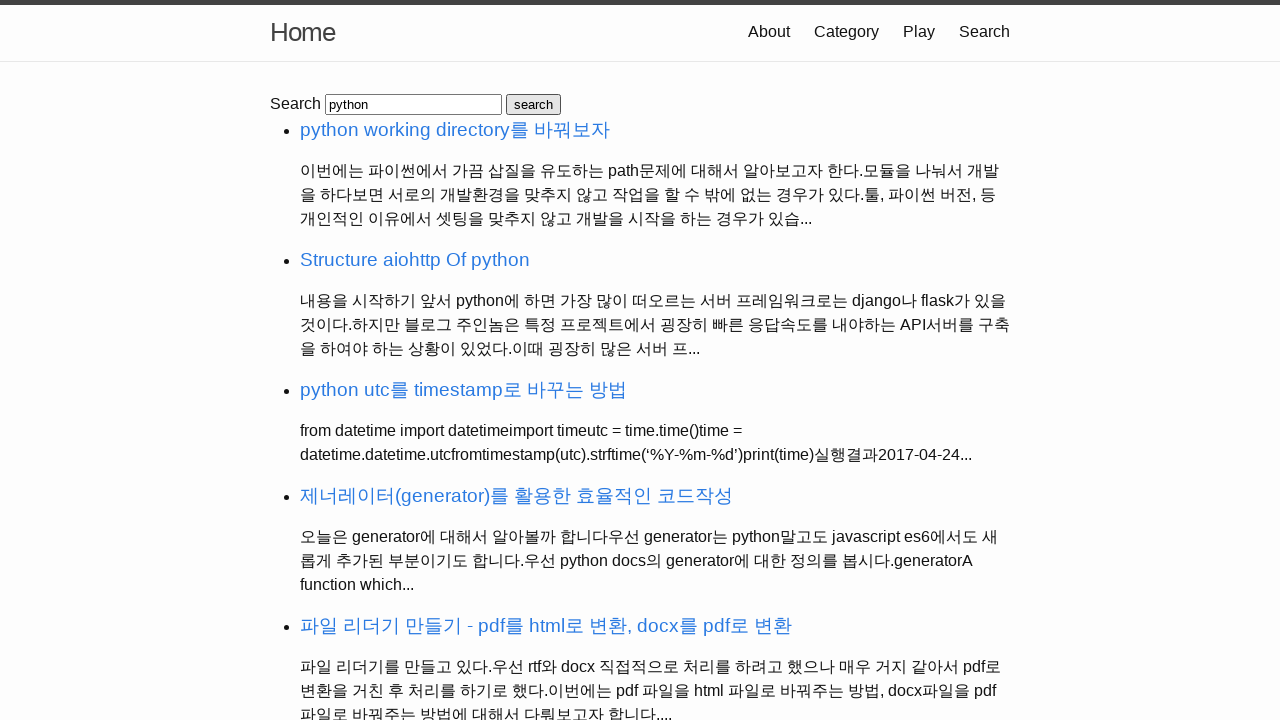

Displayed search result: Welcome to mung
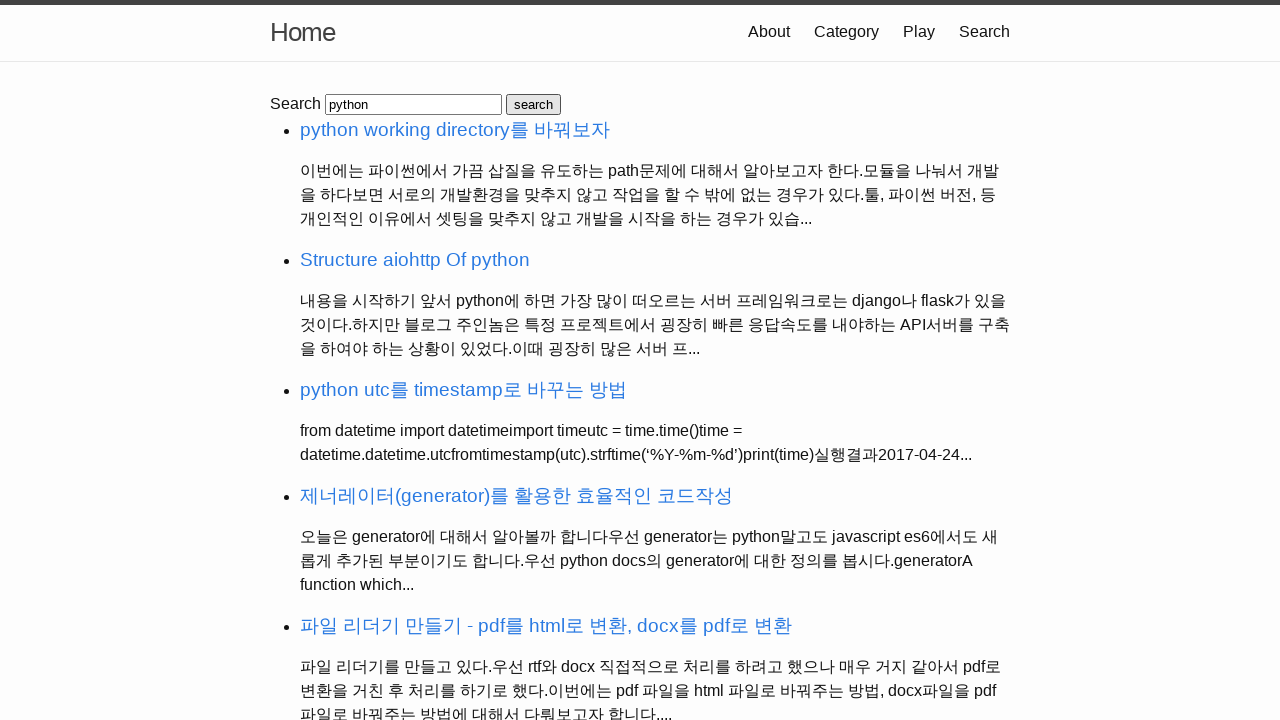

Displayed search result: 파일 리더기 만들기 - 사용 모듈 정리, pdf와 hwp 구조
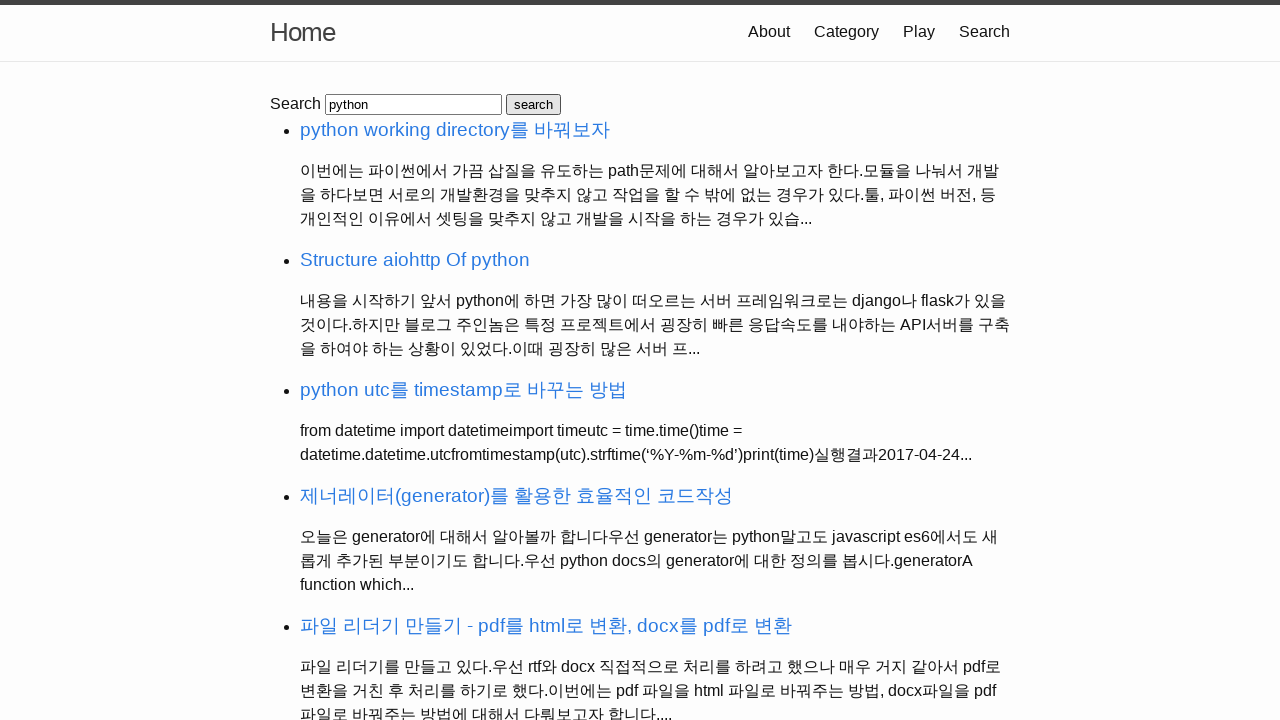

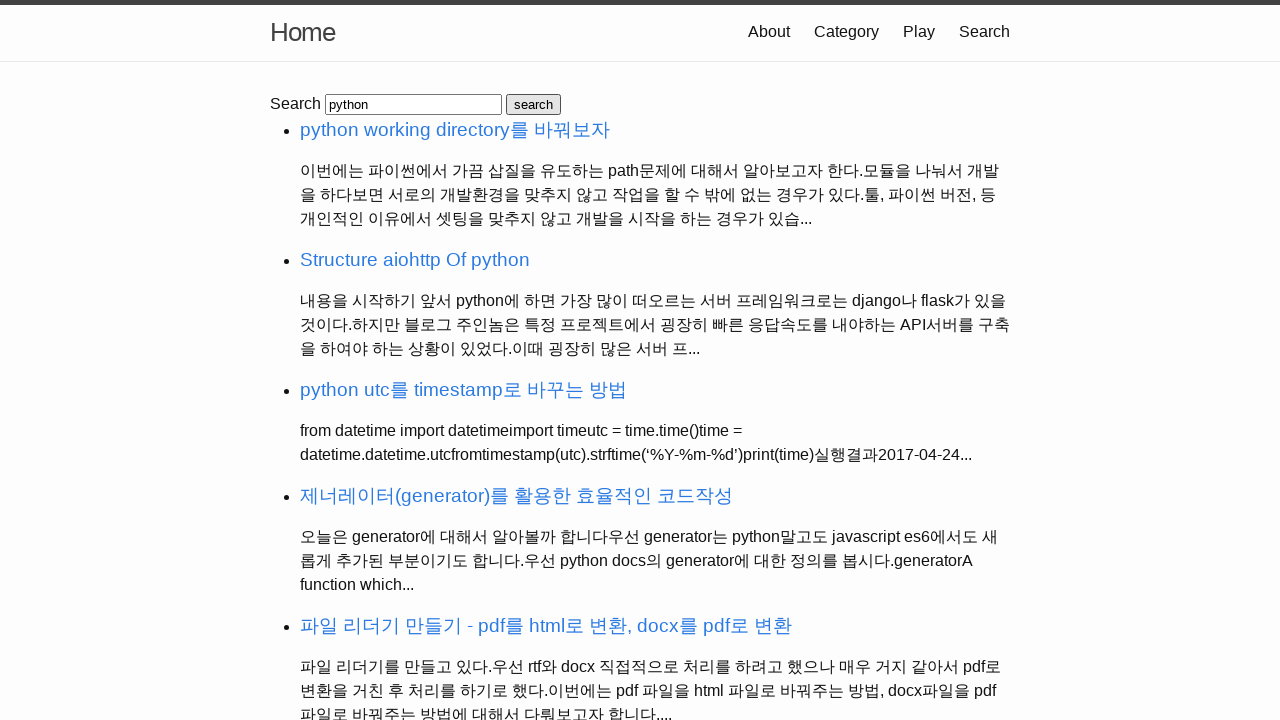